Navigates to Rojgar Result website and retrieves the page title to verify the page loads correctly

Starting URL: https://www.rojgarresult.com/

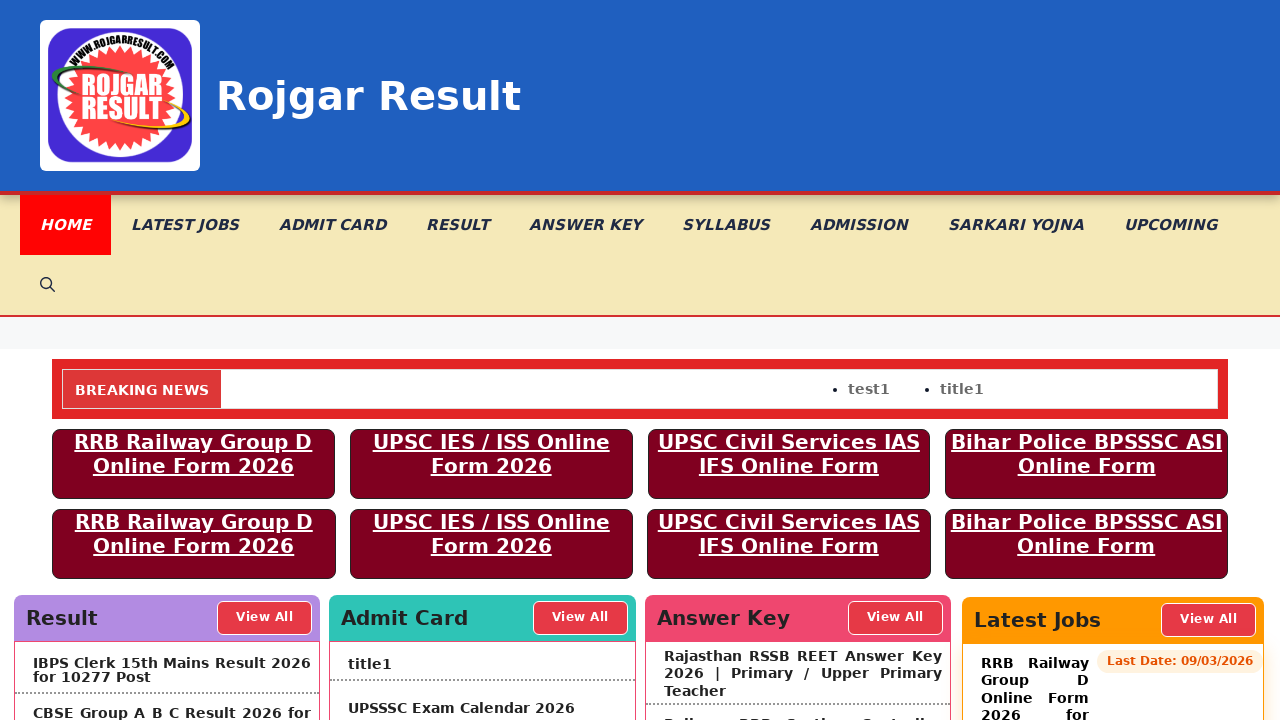

Waited for page DOM content to load on Rojgar Result website
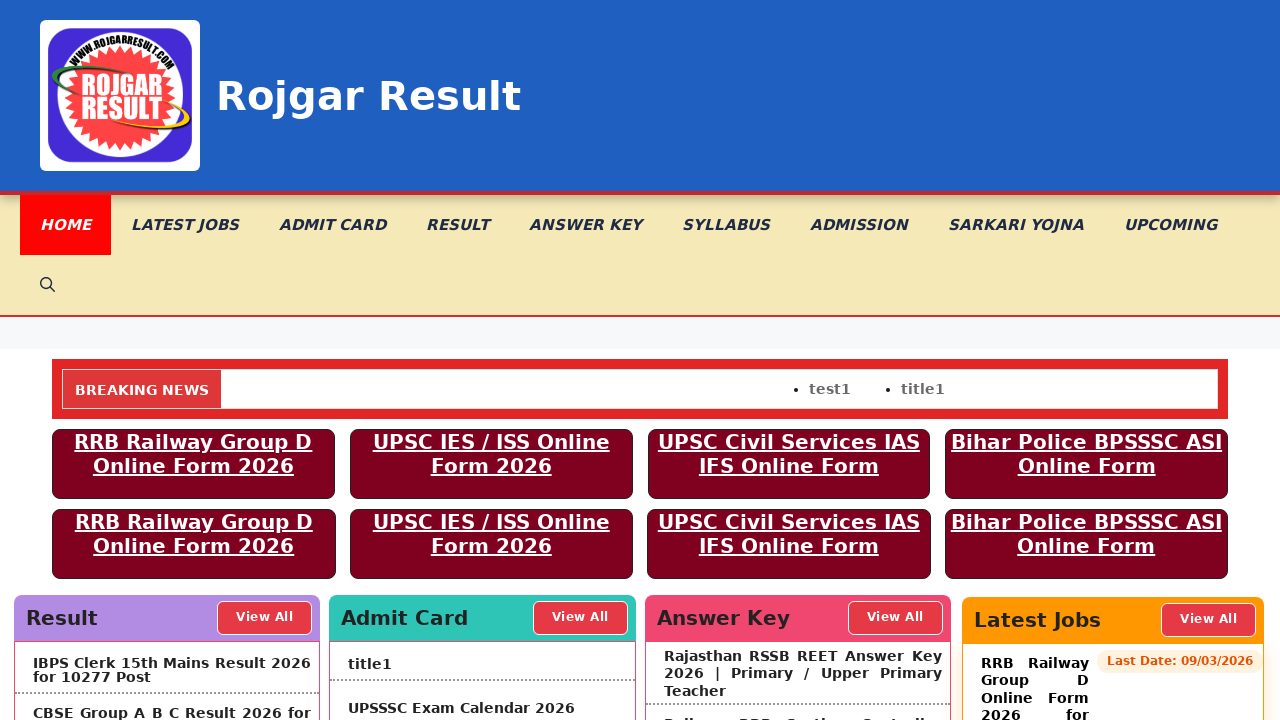

Retrieved page title: home - Rojgar Result
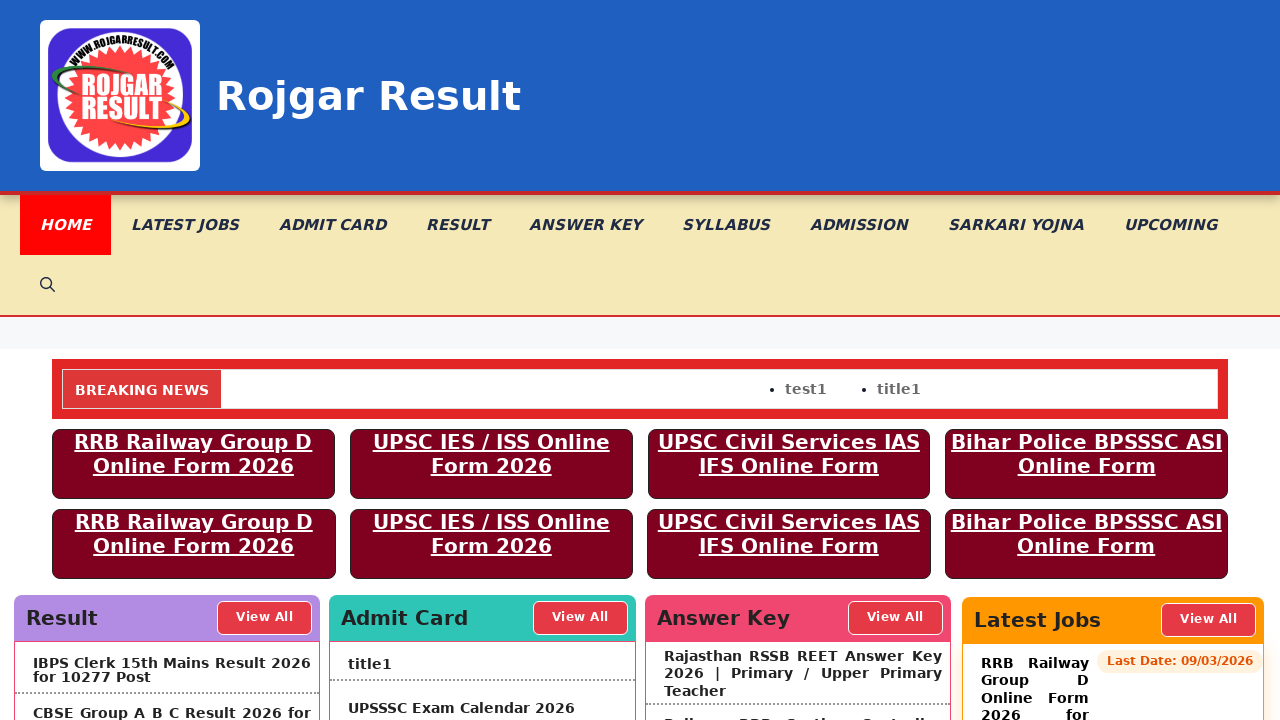

Printed page title to console
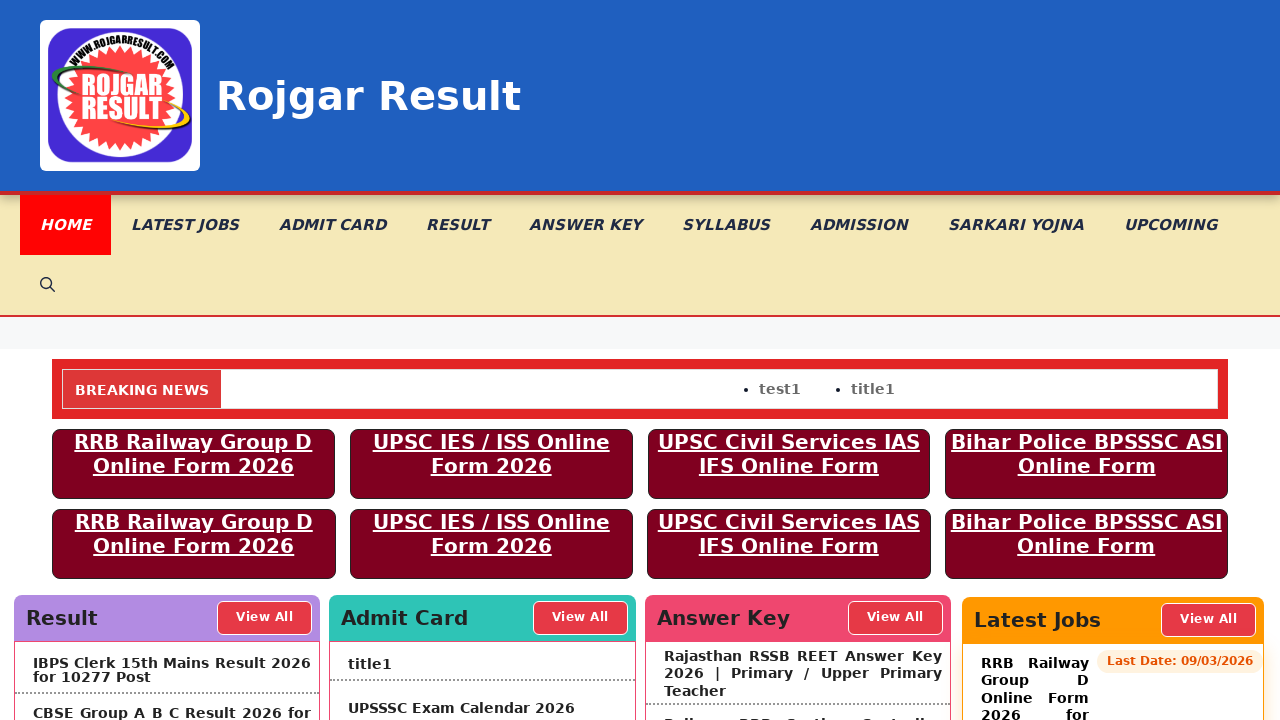

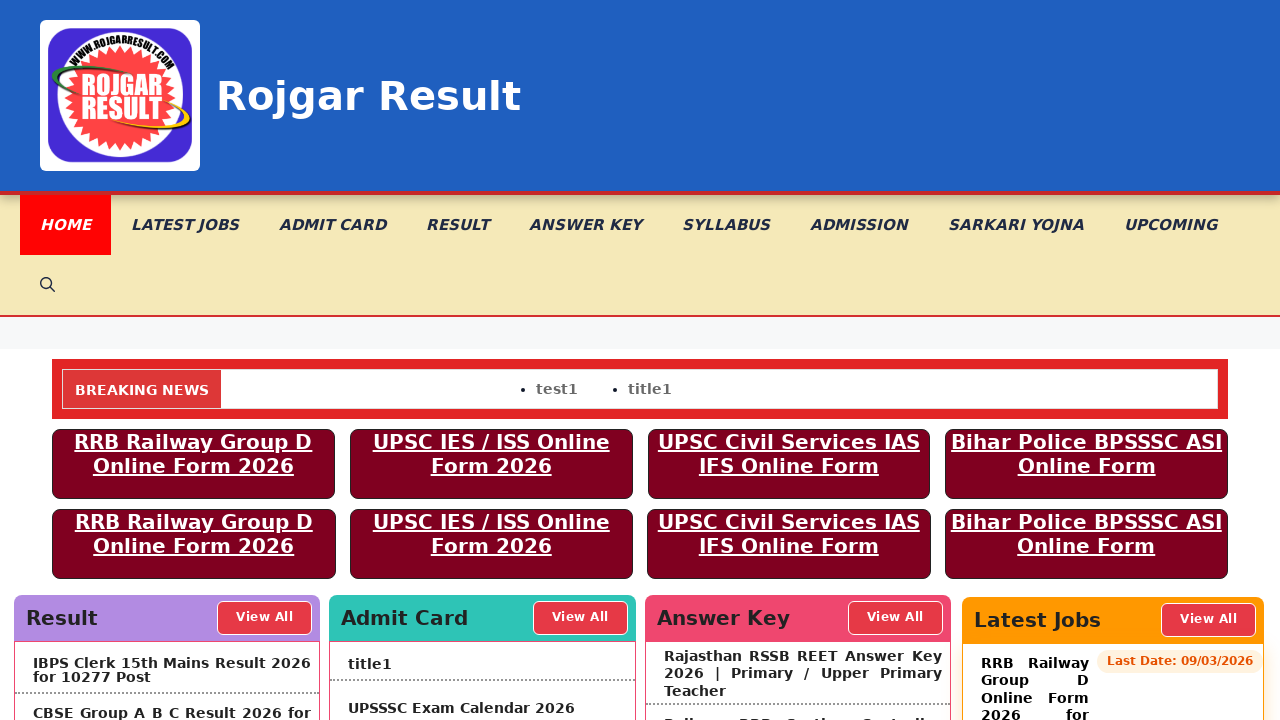